Tests jQuery UI Selectable widget by selecting multiple list items using Ctrl+Click to demonstrate multi-selection functionality

Starting URL: http://jqueryui.com/selectable/

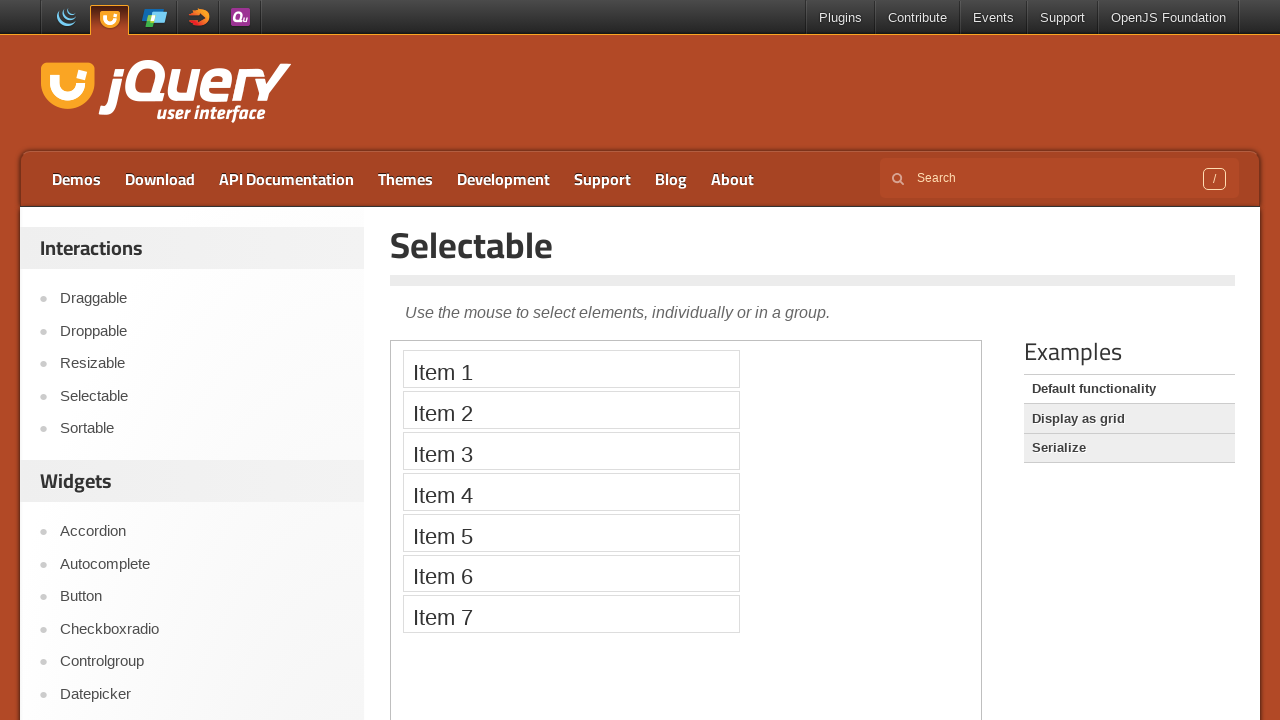

Switched to demo iframe
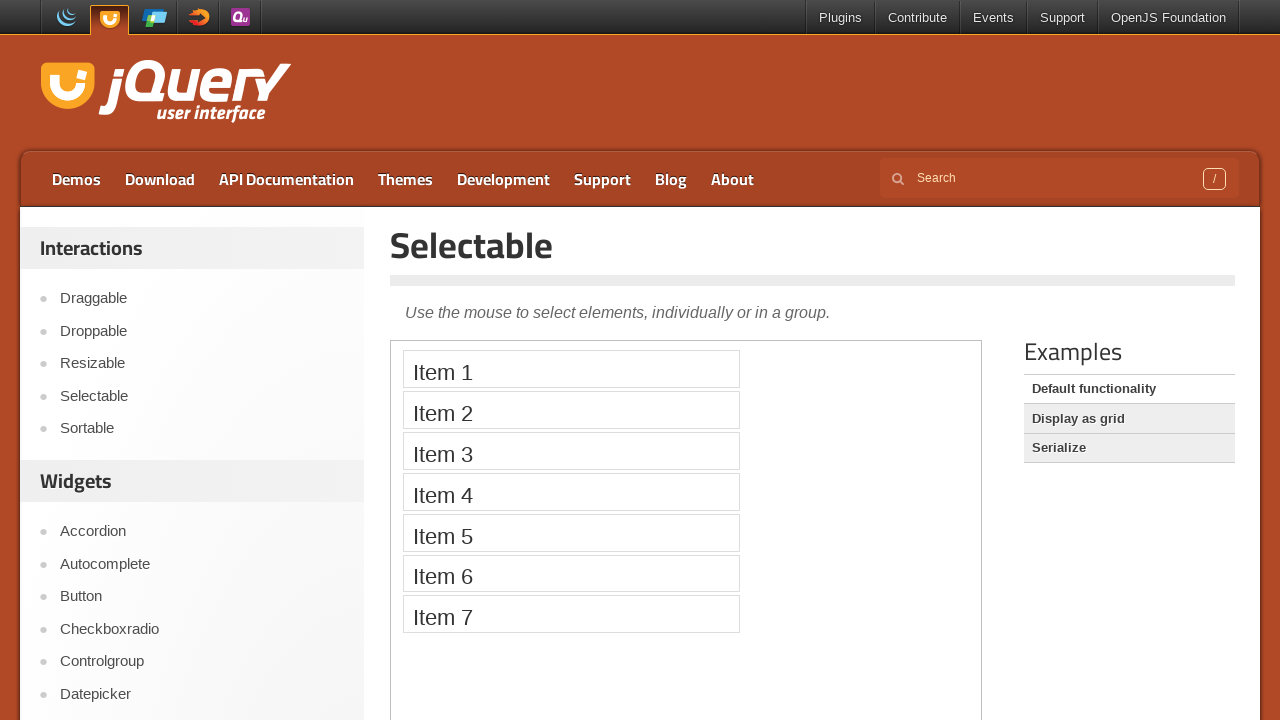

Located selectable list items
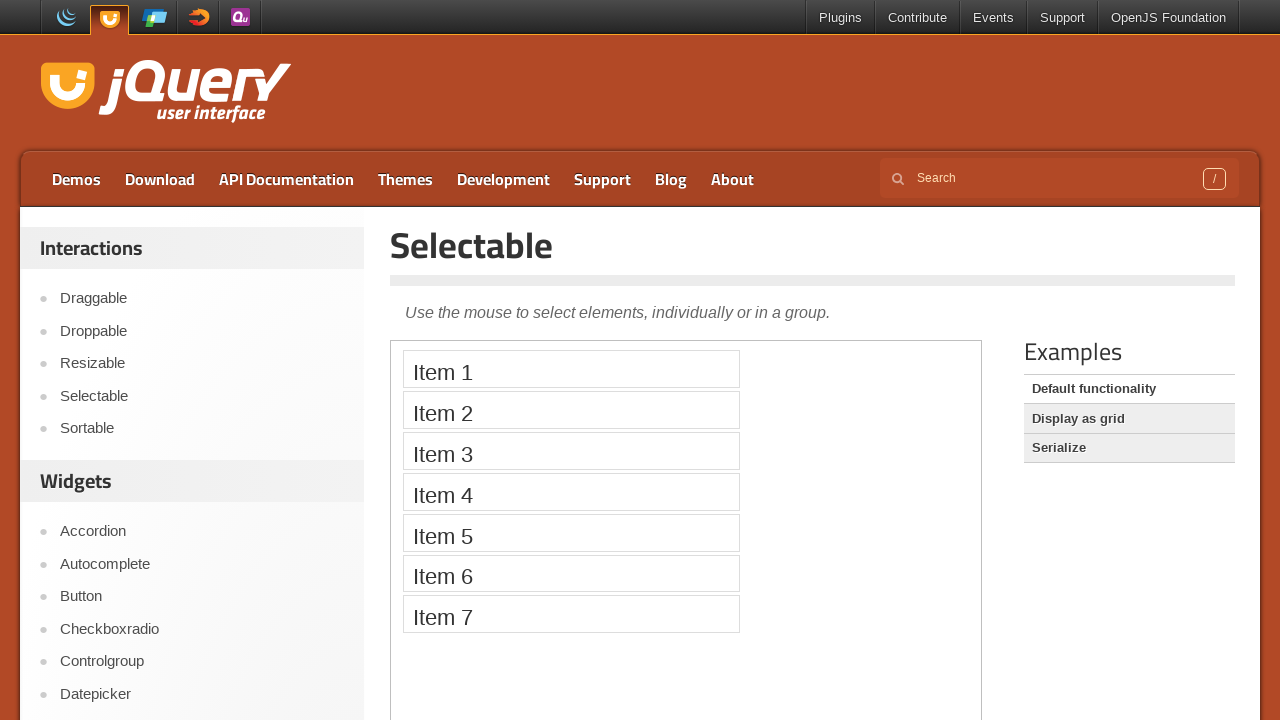

Clicked first list item to select it at (571, 369) on iframe.demo-frame >> nth=0 >> internal:control=enter-frame >> #selectable li:nth
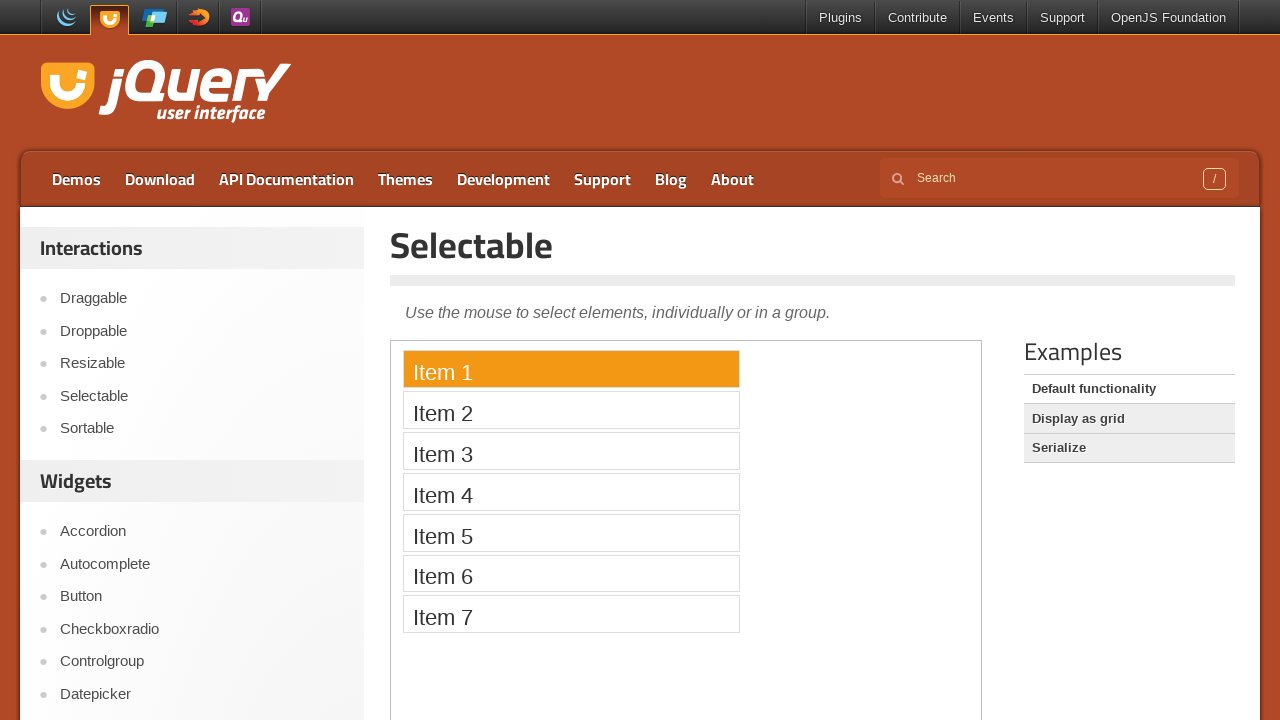

Ctrl+Clicked item 4 to add it to selection at (571, 492) on iframe.demo-frame >> nth=0 >> internal:control=enter-frame >> #selectable li:nth
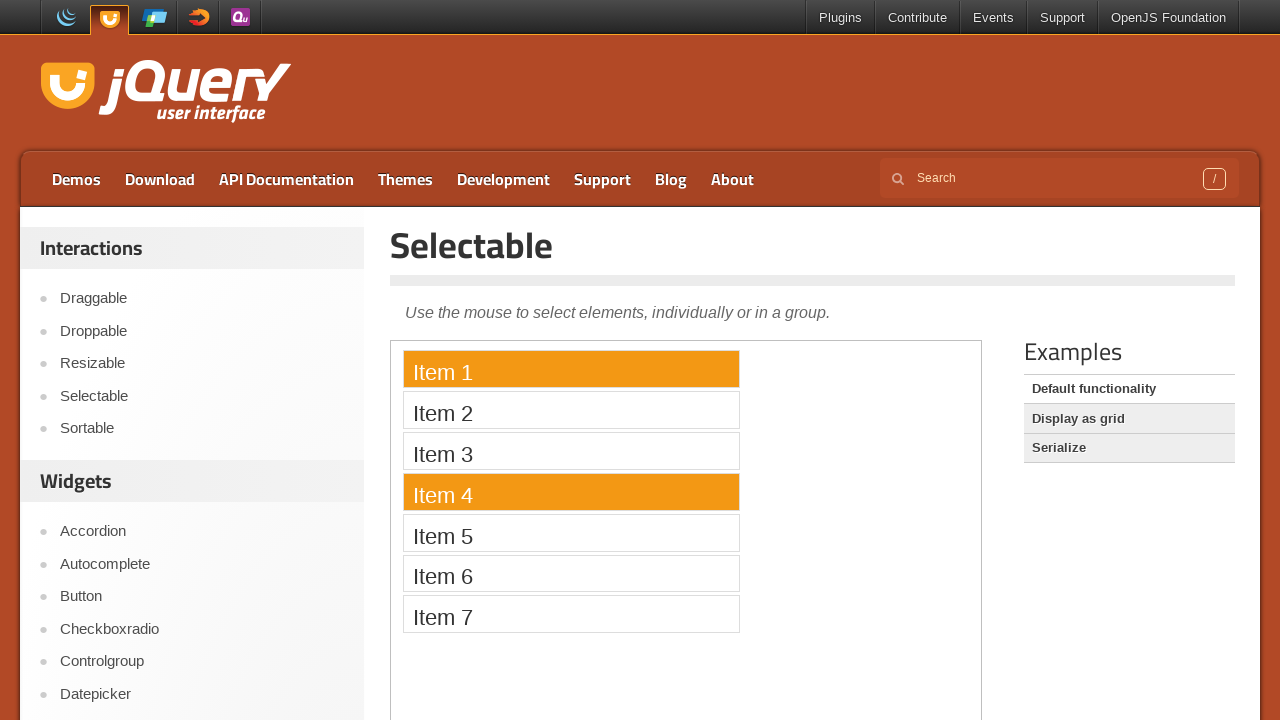

Ctrl+Clicked item 5 to add it to selection at (571, 532) on iframe.demo-frame >> nth=0 >> internal:control=enter-frame >> #selectable li:nth
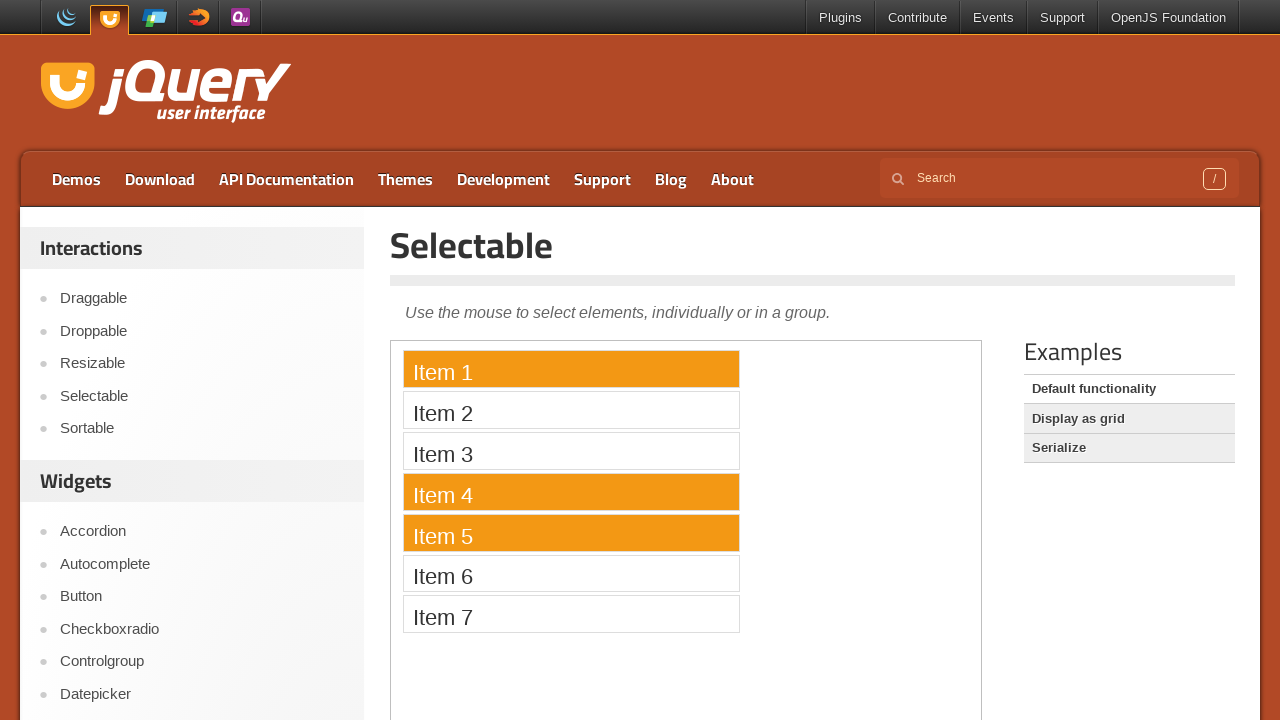

Ctrl+Clicked item 6 to add it to selection at (571, 573) on iframe.demo-frame >> nth=0 >> internal:control=enter-frame >> #selectable li:nth
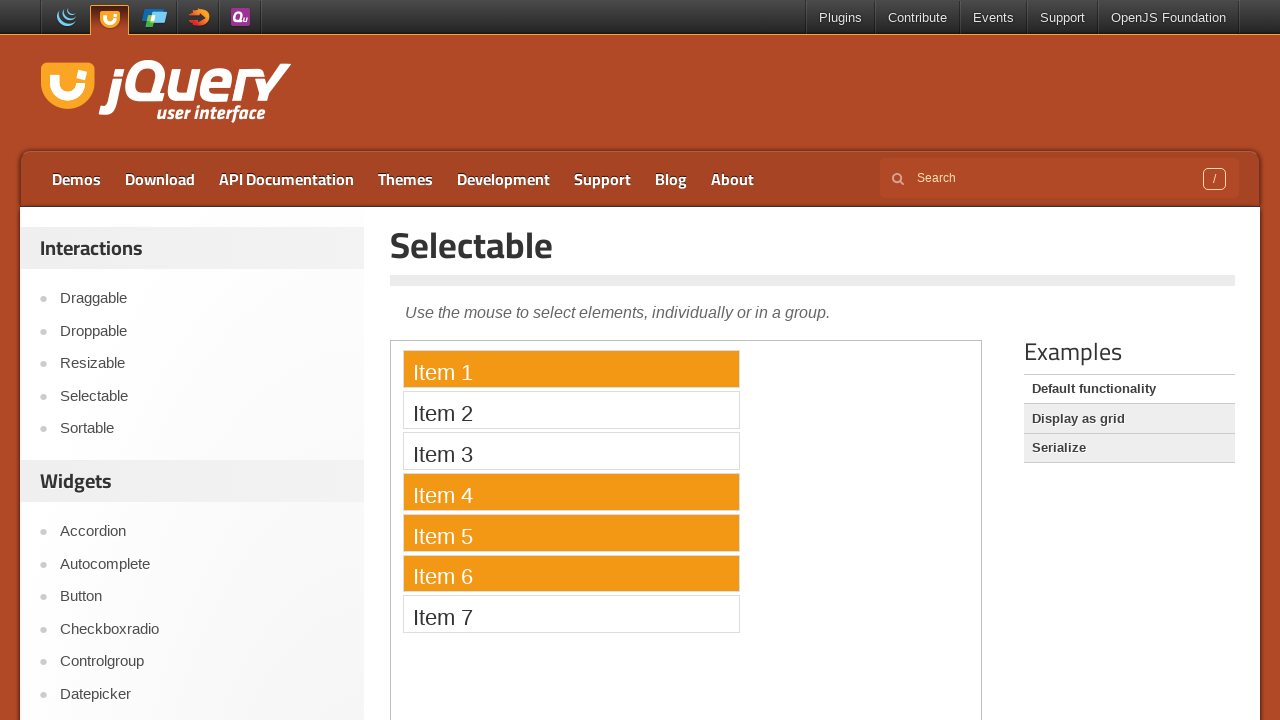

Verified that selected items are visible with ui-selected class
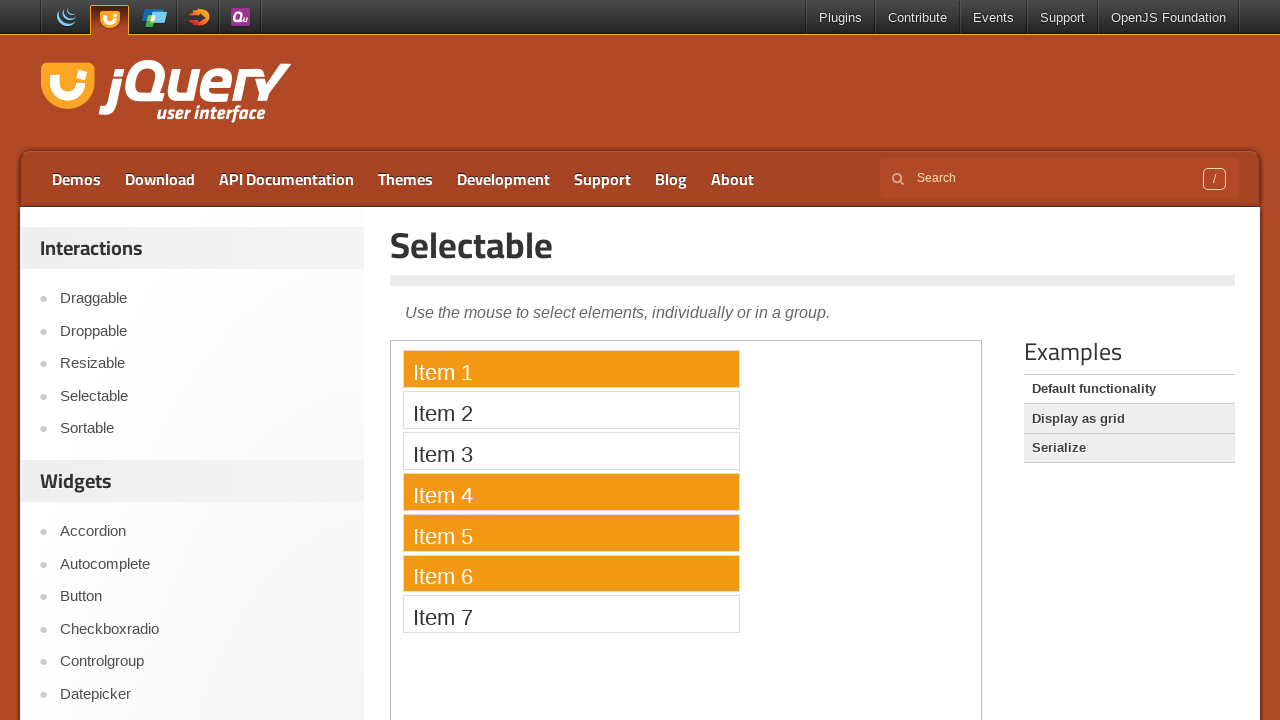

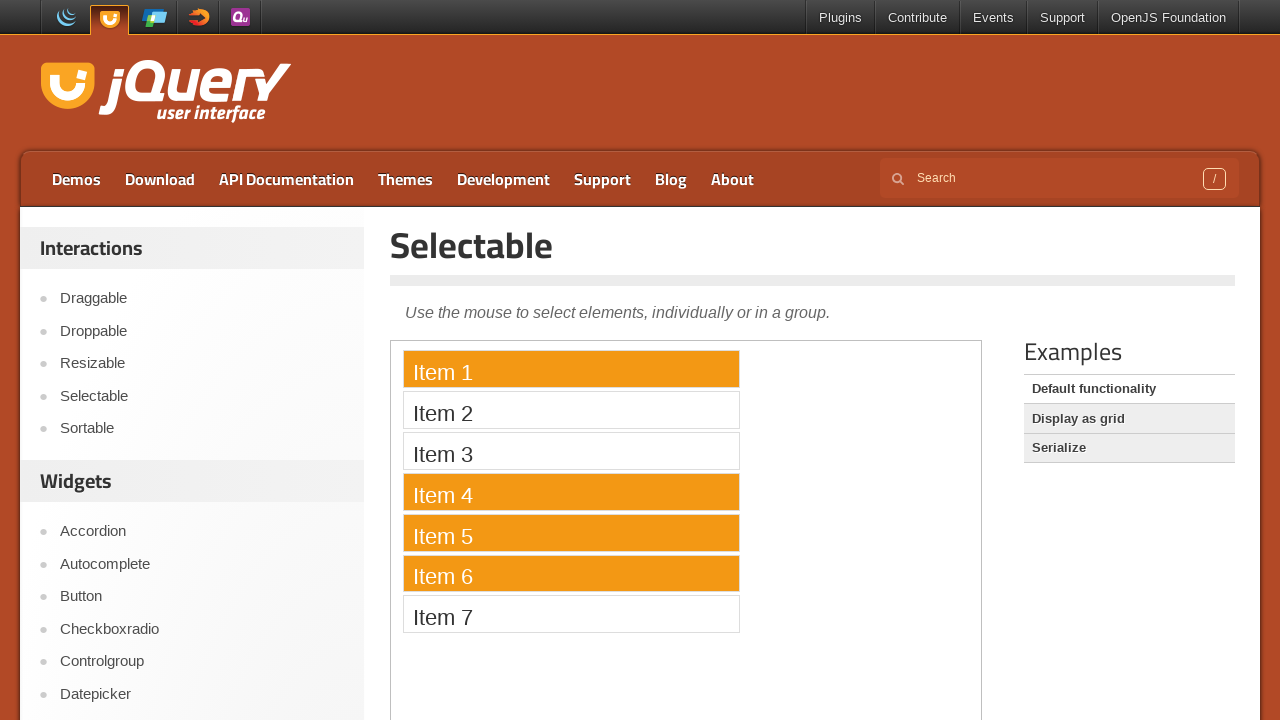